Tests that submitting an empty login form displays validation error messages for required email and password fields.

Starting URL: https://d2pbh2fudgytg0.cloudfront.net/login

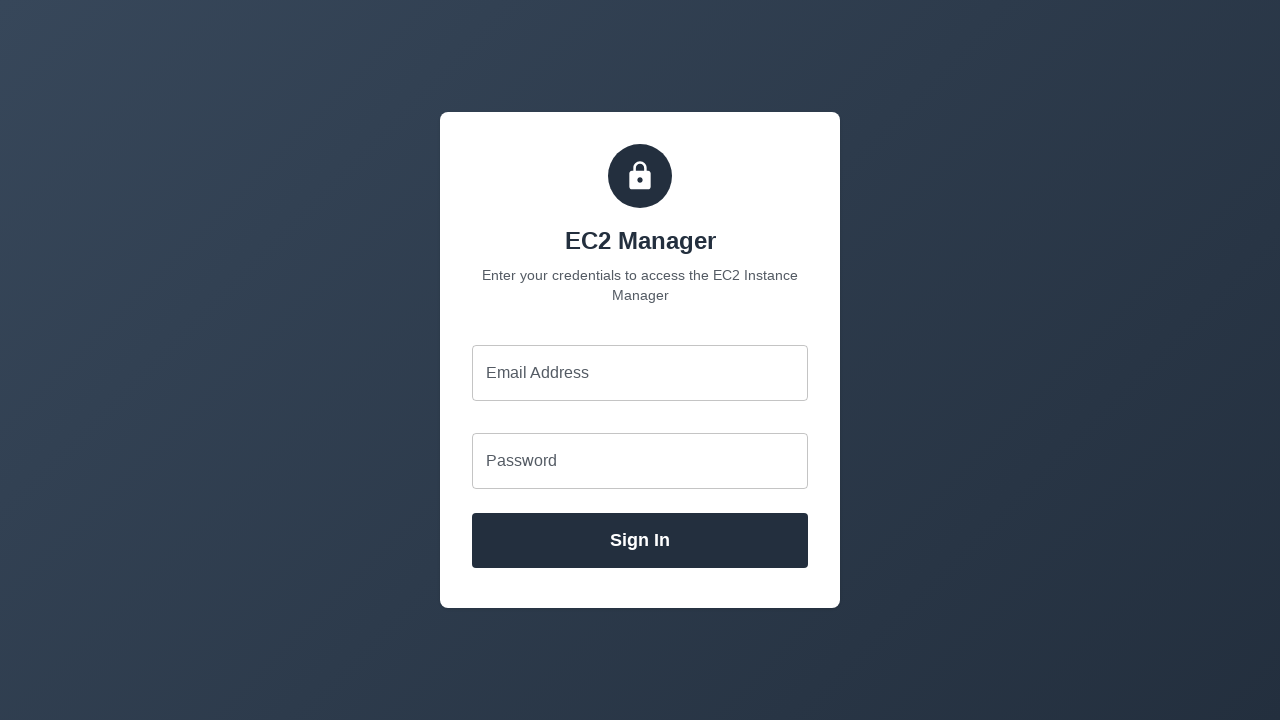

Waited for network idle state
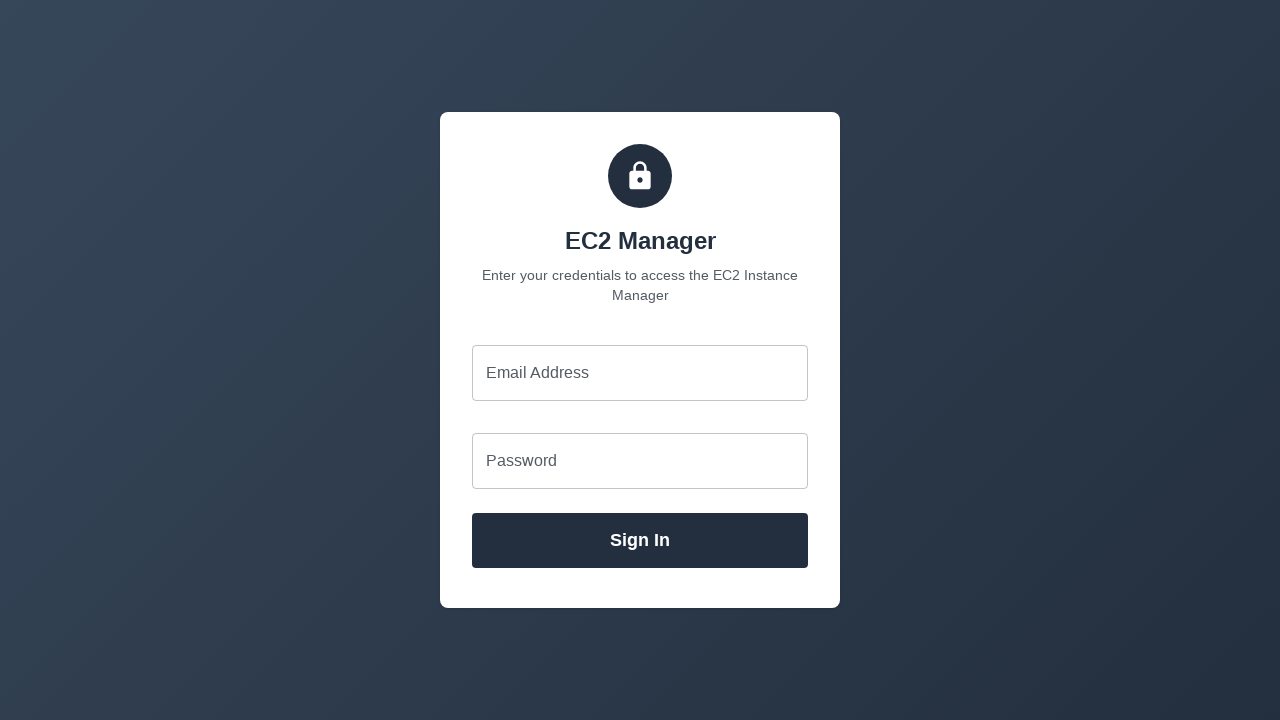

Waited for DOM content loaded
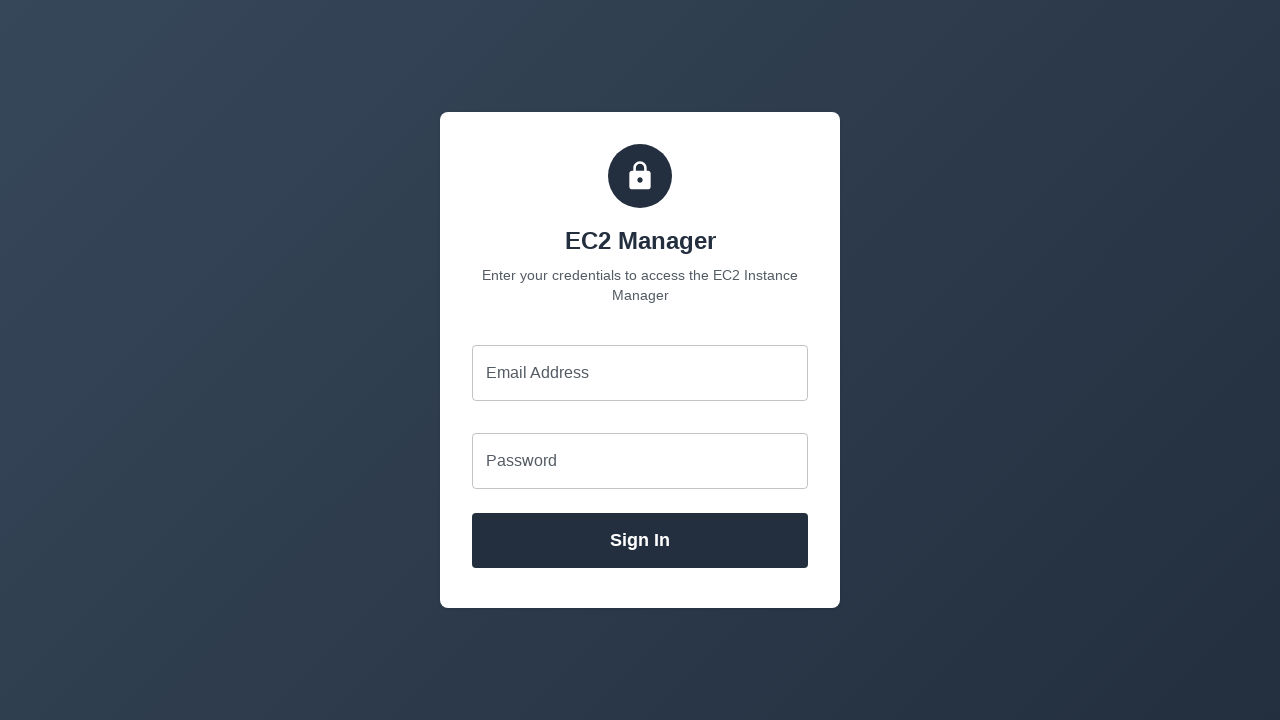

Clicked Sign In button without filling form at (640, 541) on internal:role=button[name="Sign In"i]
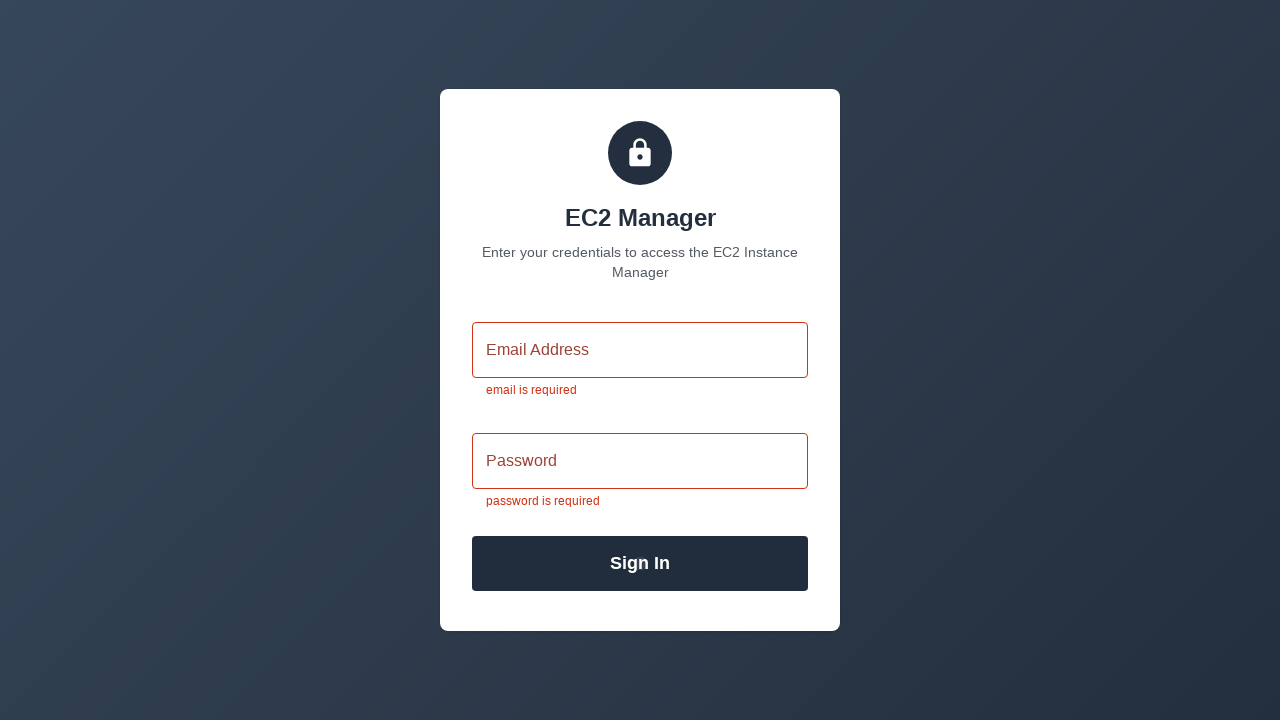

Email required validation error appeared
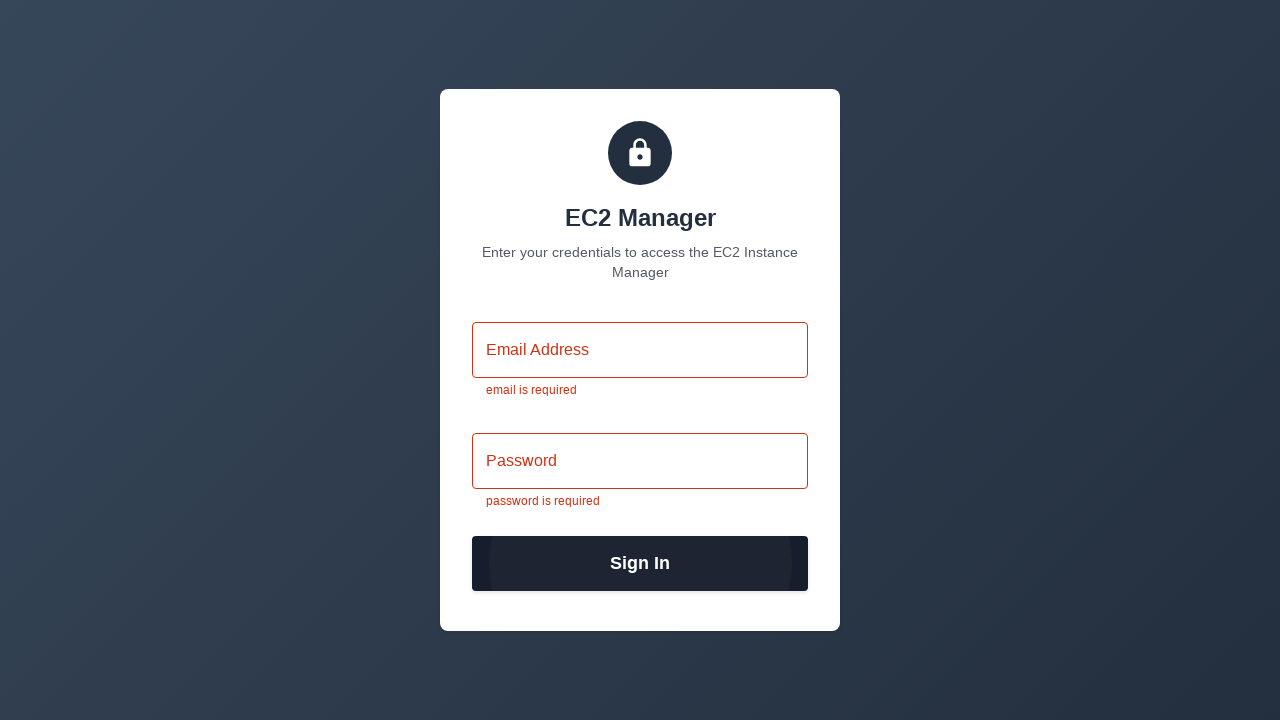

Password required validation error appeared
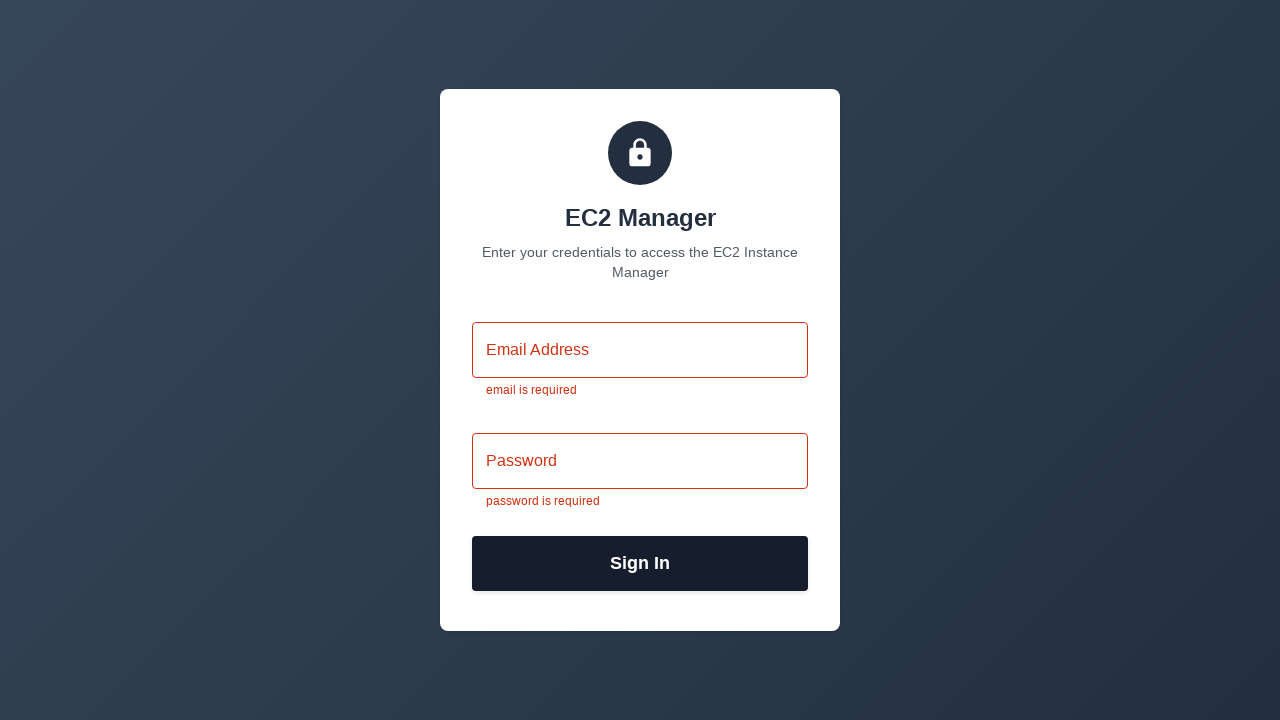

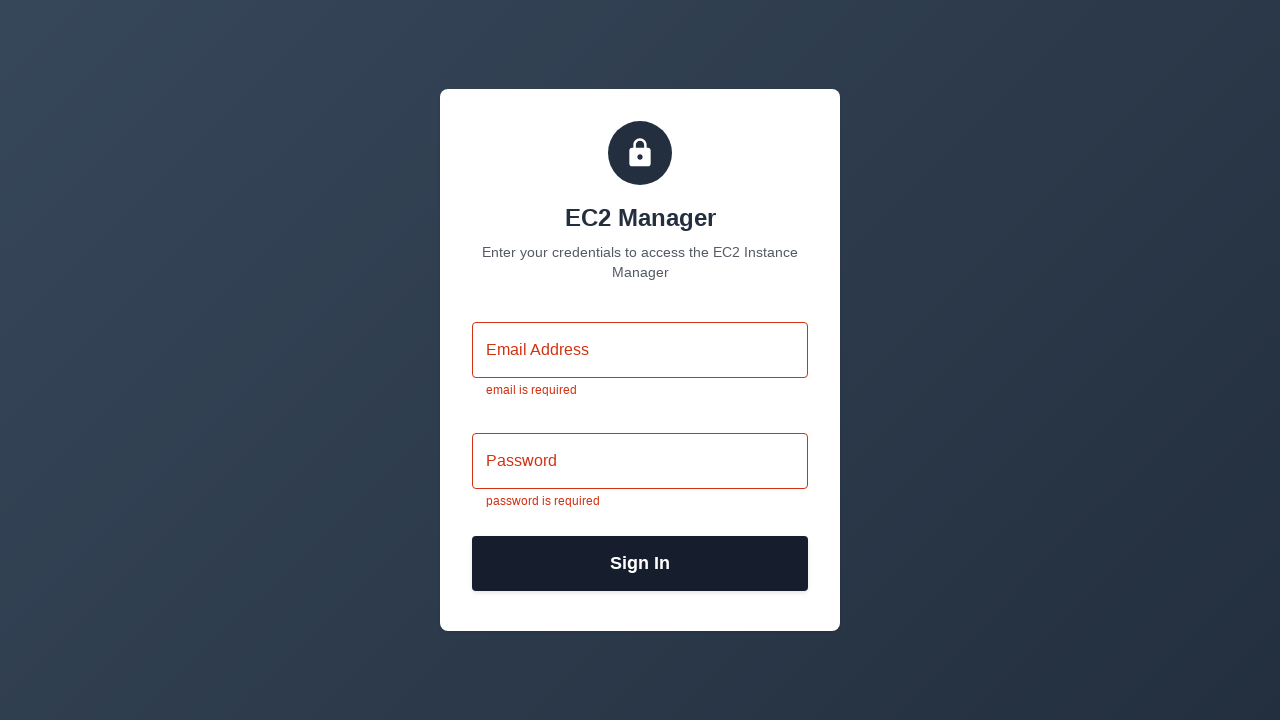